Tests JavaScript prompt alert functionality by clicking a button that triggers a prompt alert, entering text into the prompt, accepting it, and verifying the entered text is displayed on the page.

Starting URL: https://demoqa.com/alerts

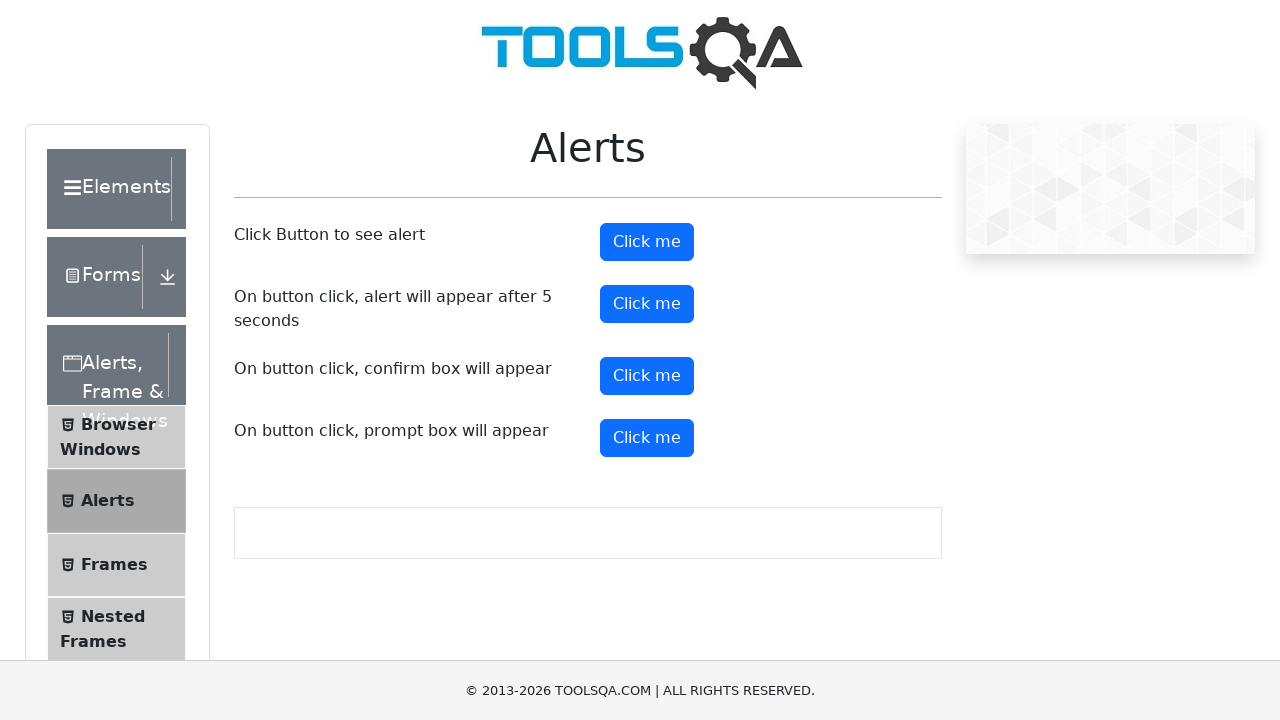

Clicked prompt button to trigger alert at (647, 438) on #promtButton
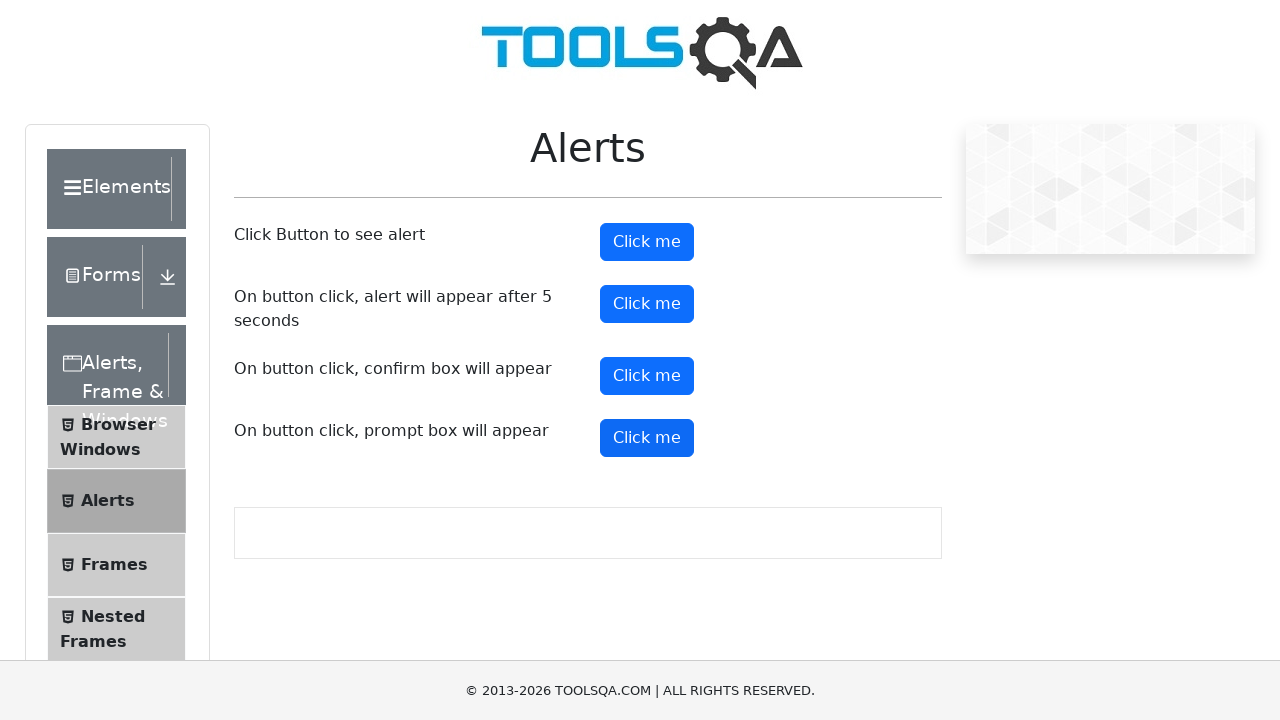

Set up dialog event handler
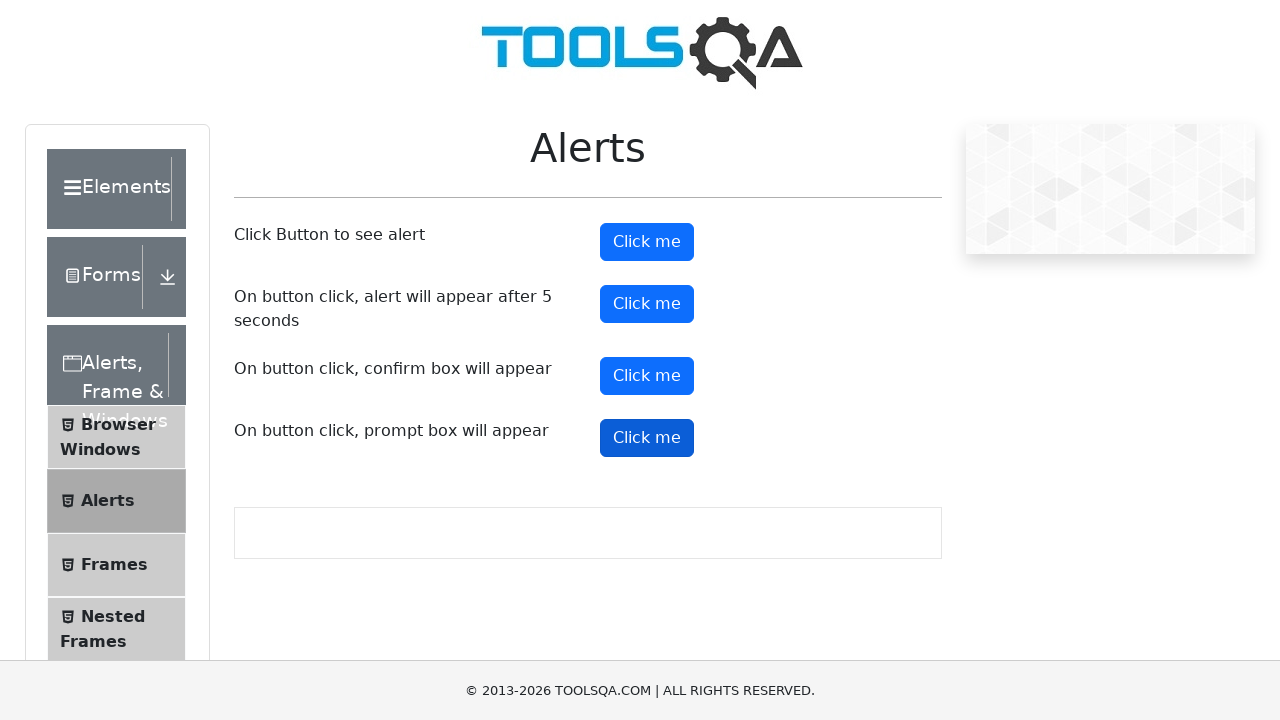

Re-clicked prompt button as dialog was not handled at (647, 438) on #promtButton
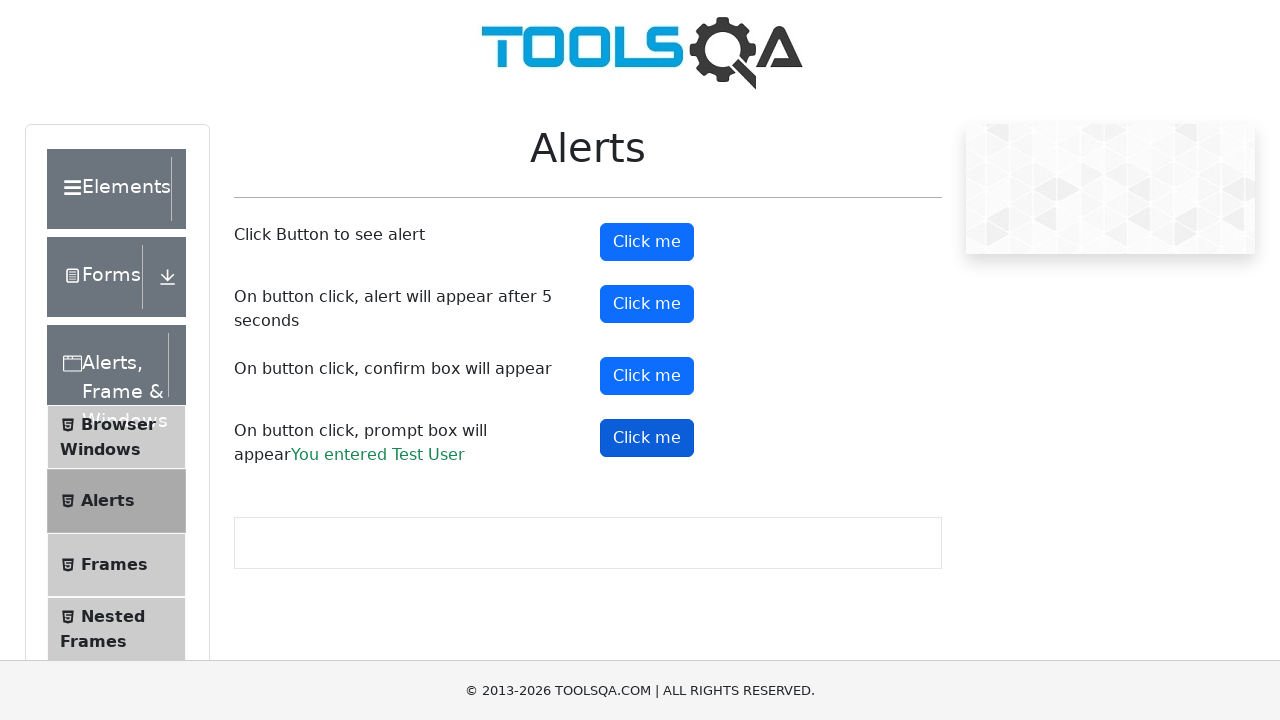

Waited for dialog handling
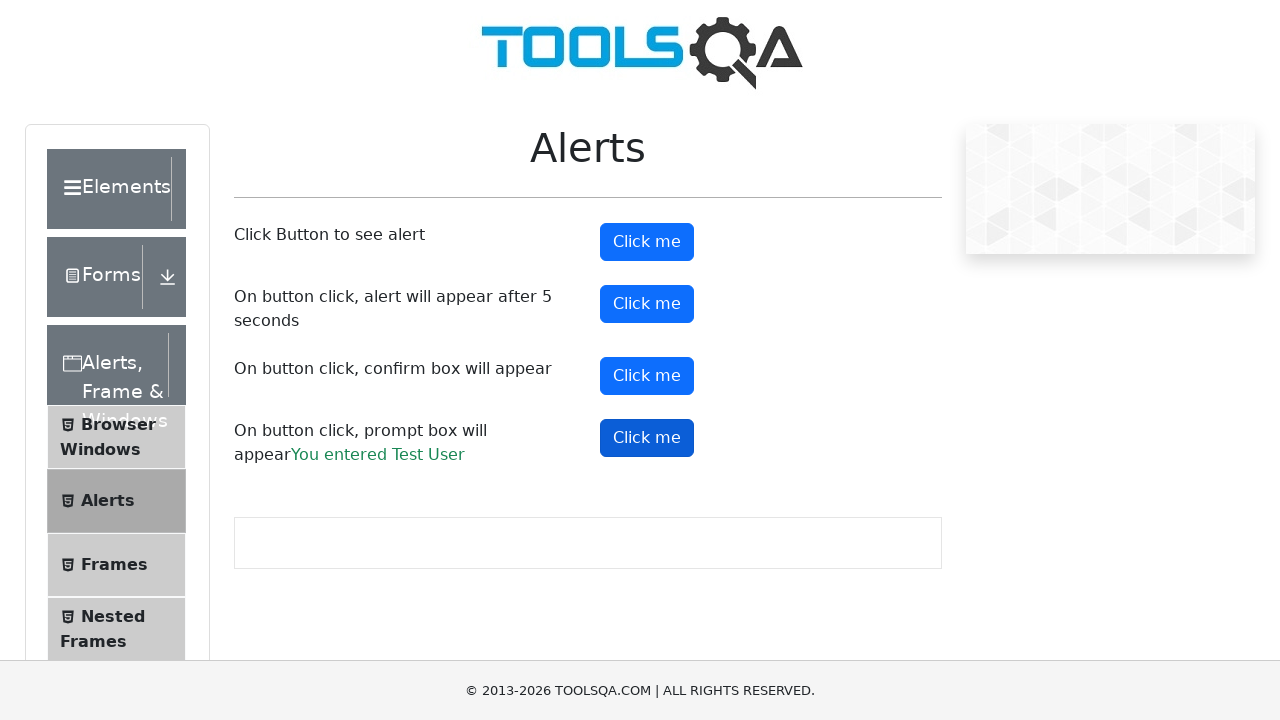

Waited for result text element containing 'You entered' and 'Test User'
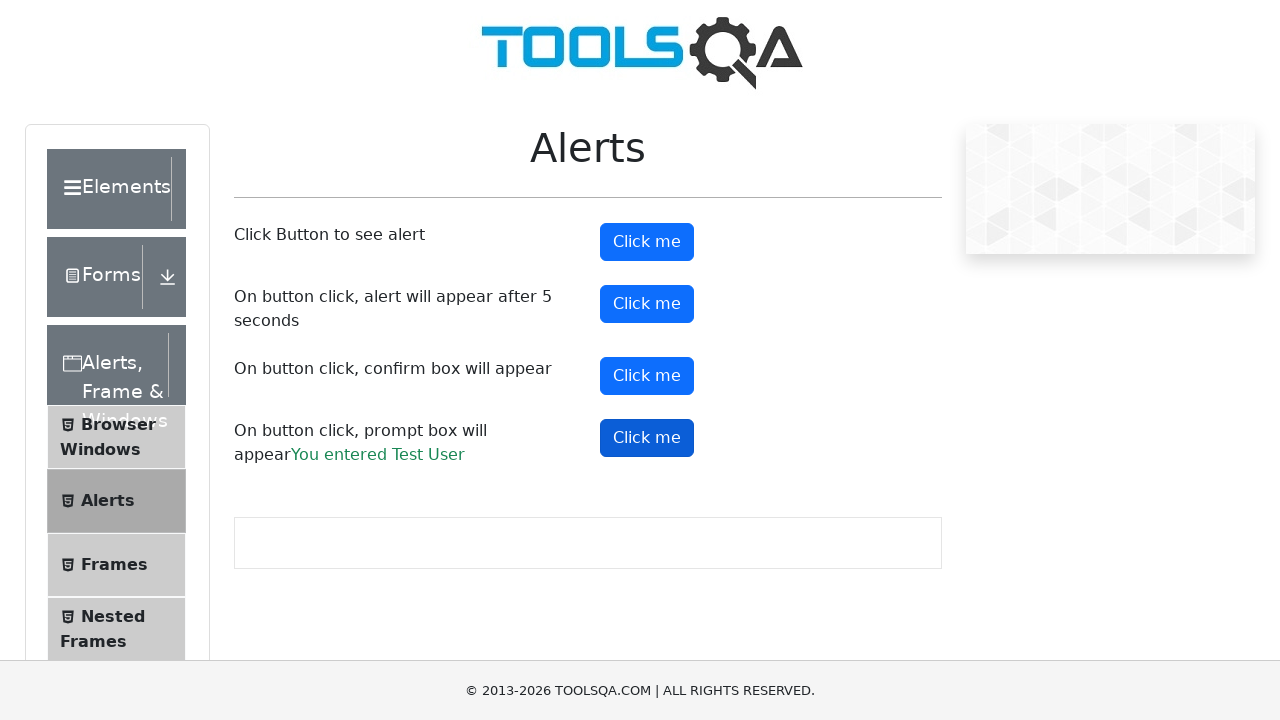

Verified result element is visible
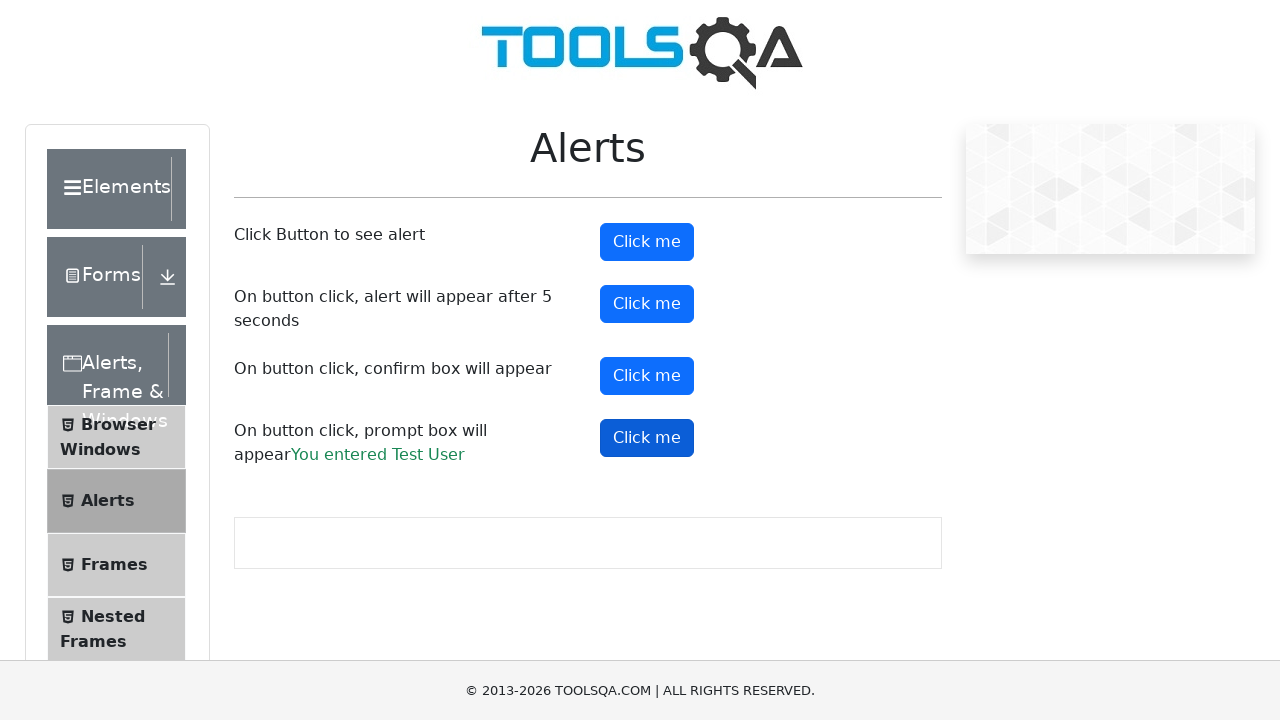

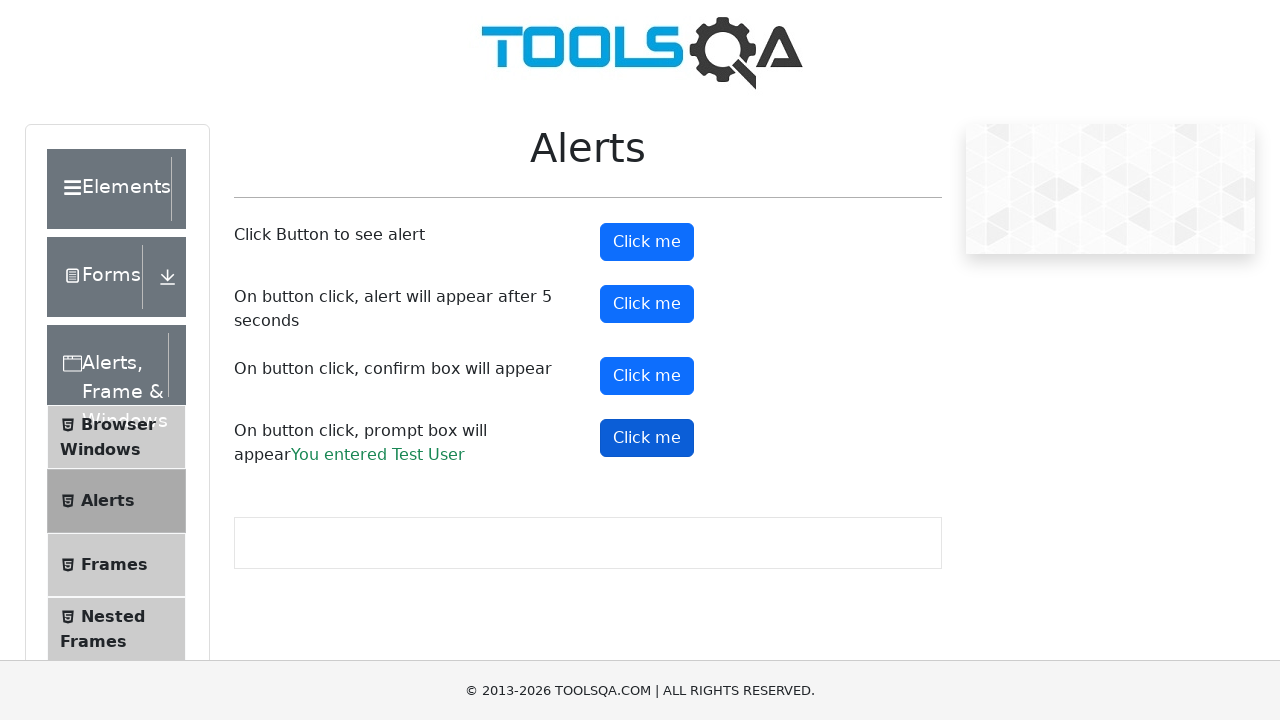